Tests removing a todo item by marking it complete and clicking the clear completed button

Starting URL: https://devmountain.github.io/qa_todos/

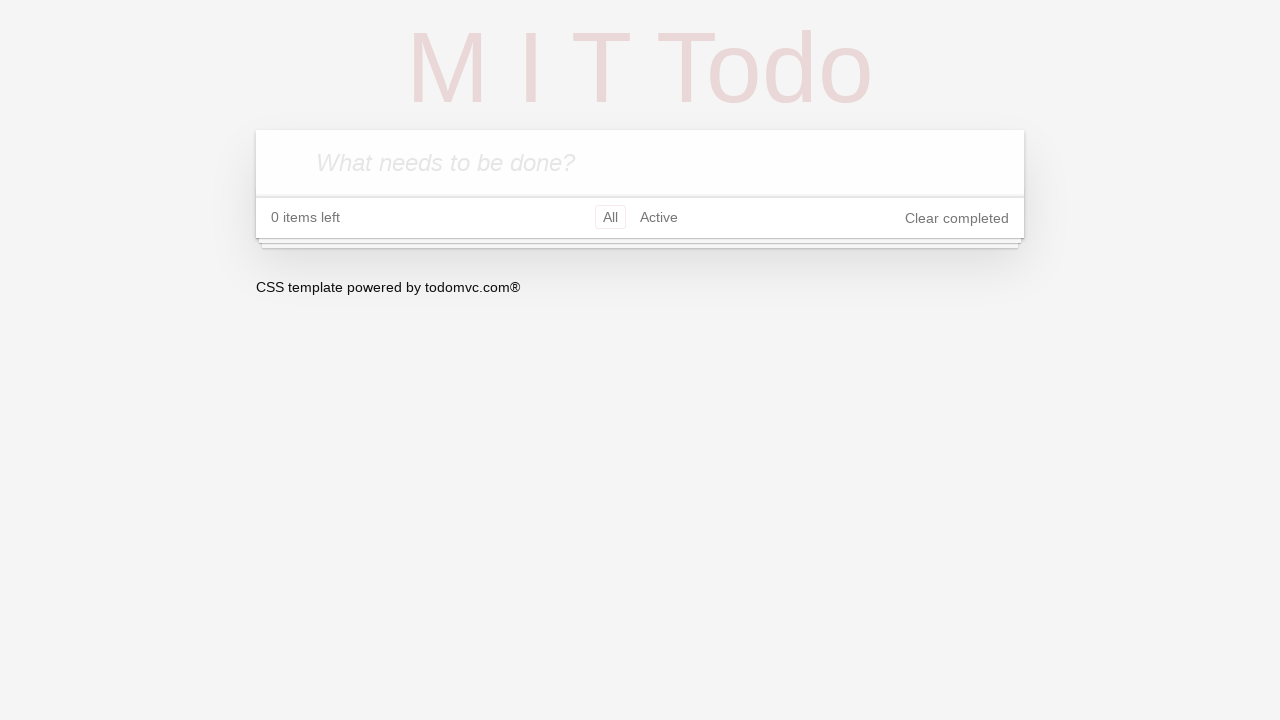

Waited for new todo input field to be present
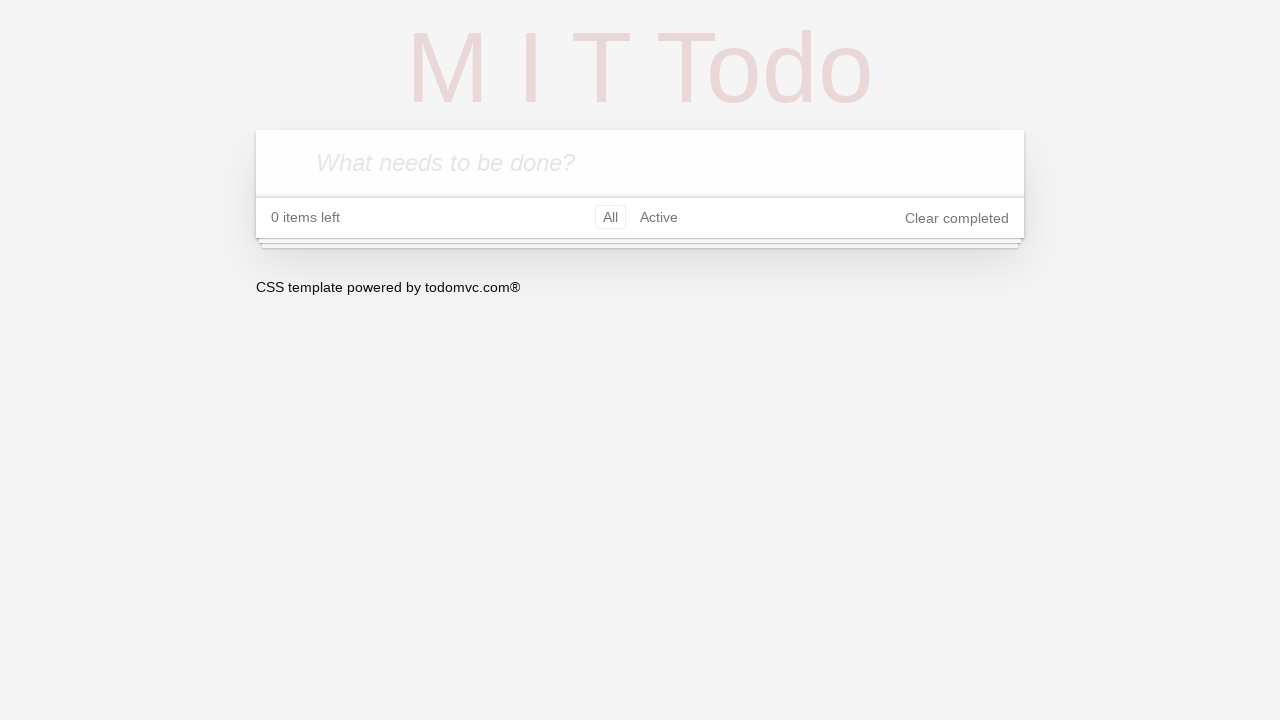

Filled new todo input field with 'Test To-Do' on .new-todo
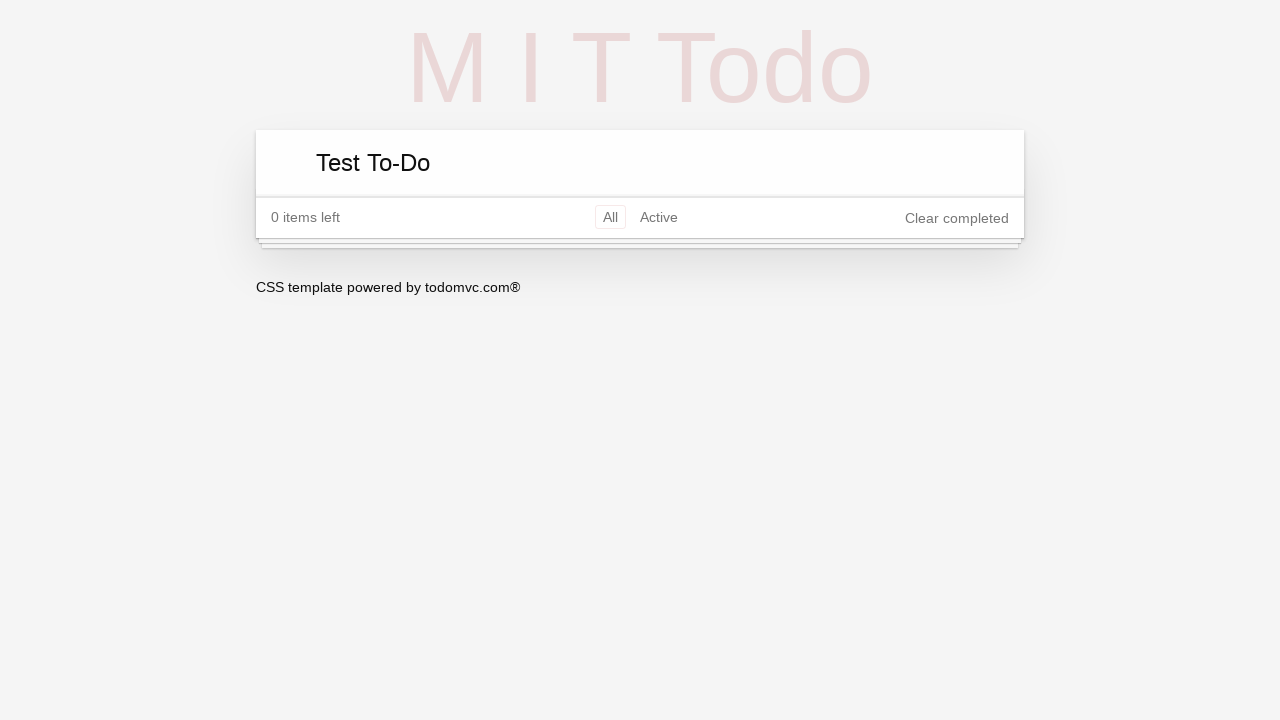

Pressed Enter to create the todo on .new-todo
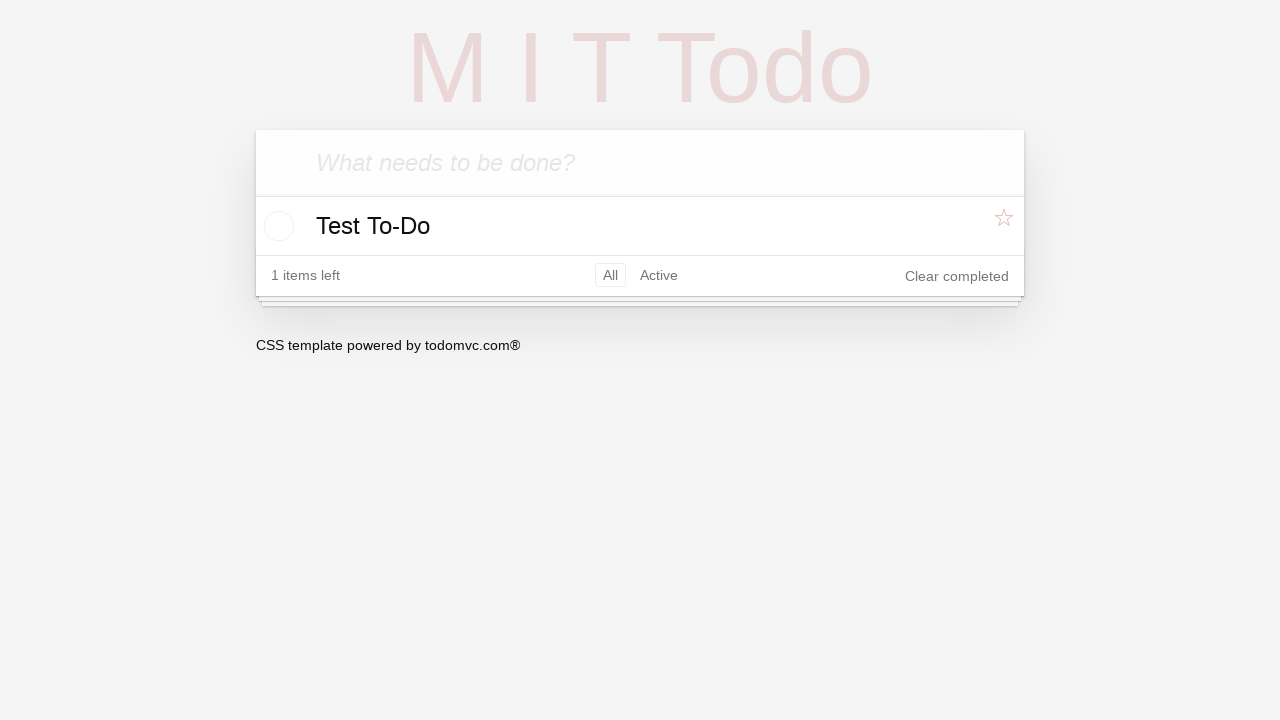

Waited for todo item to appear in the list
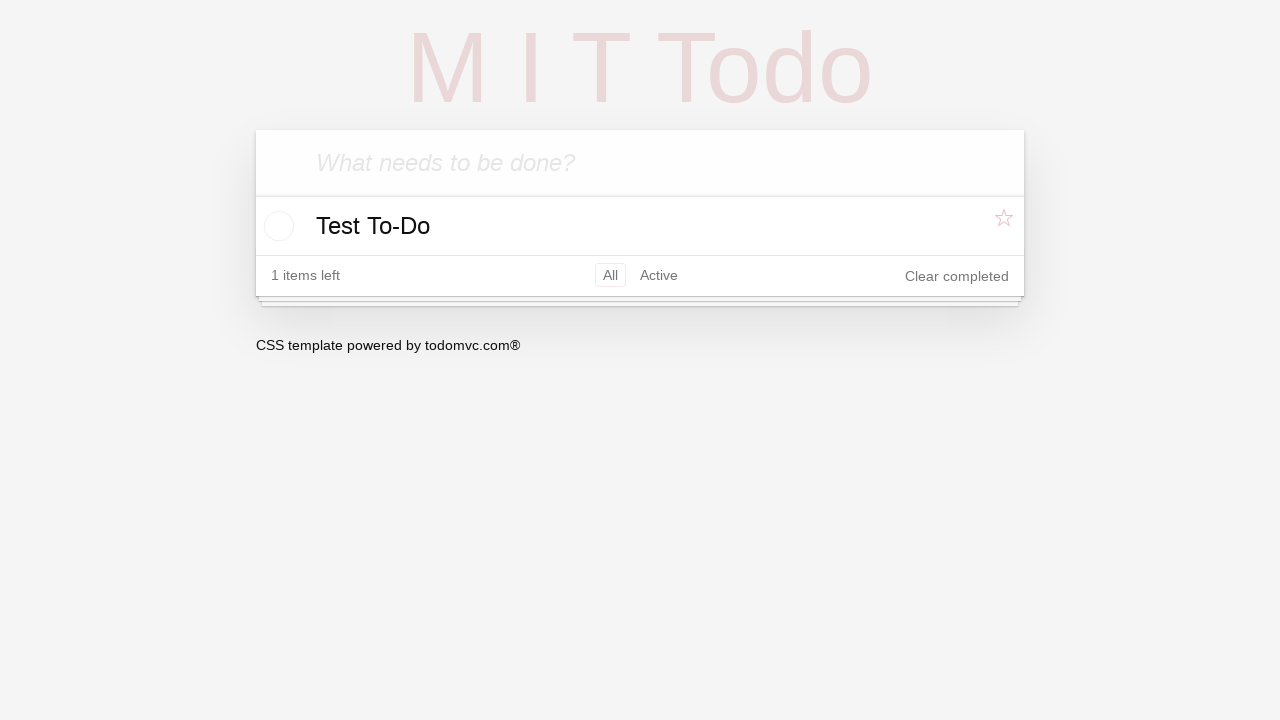

Clicked checkbox to mark todo as complete at (276, 226) on li.todo input
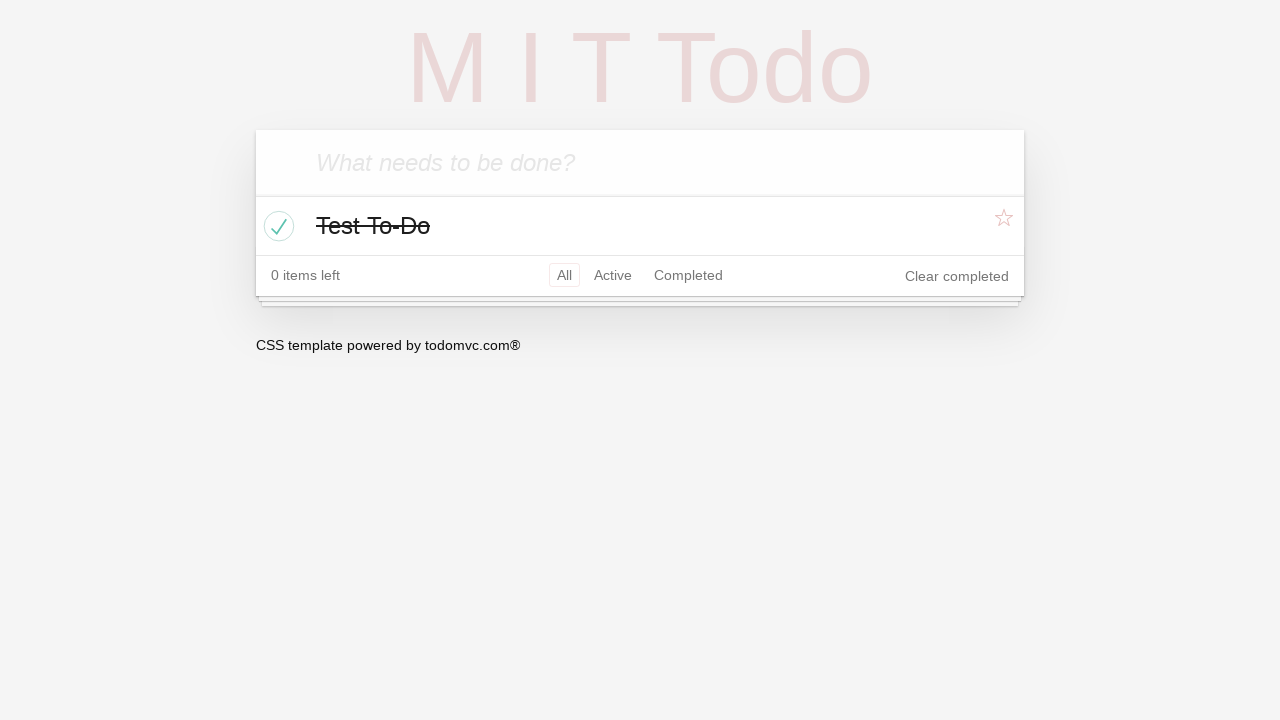

Clicked clear completed button to remove the todo at (957, 276) on button.clear-completed
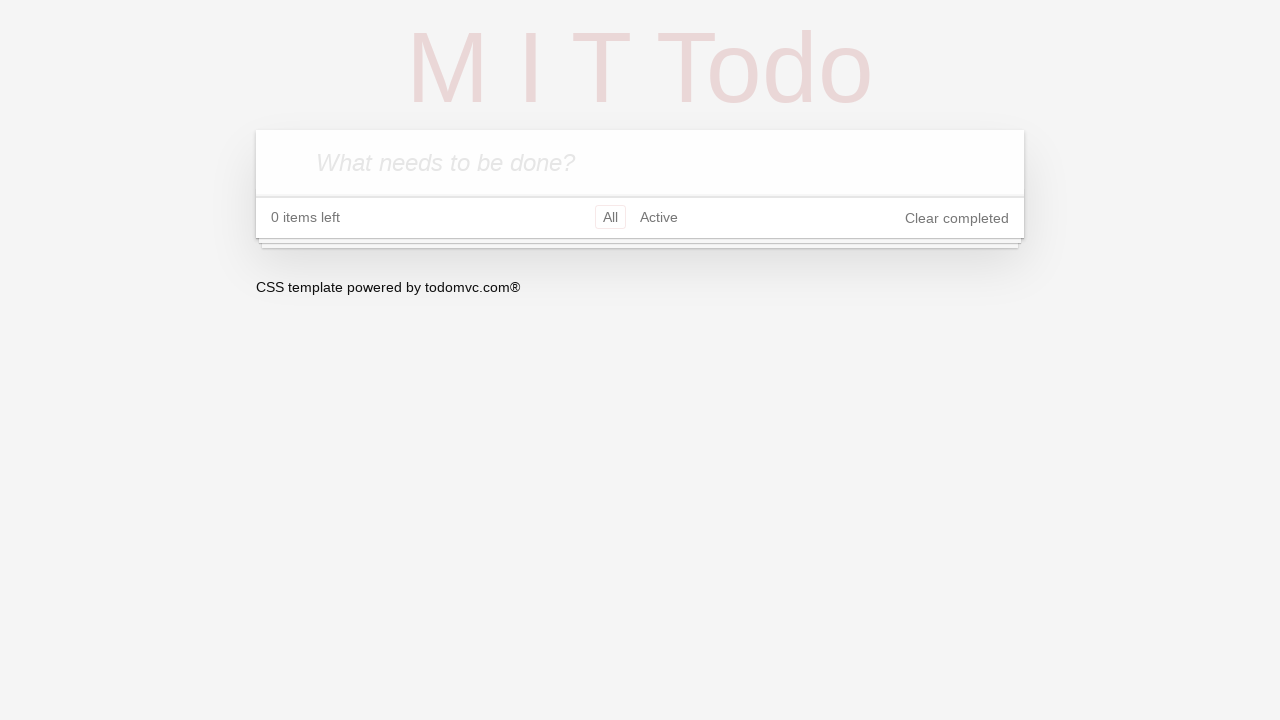

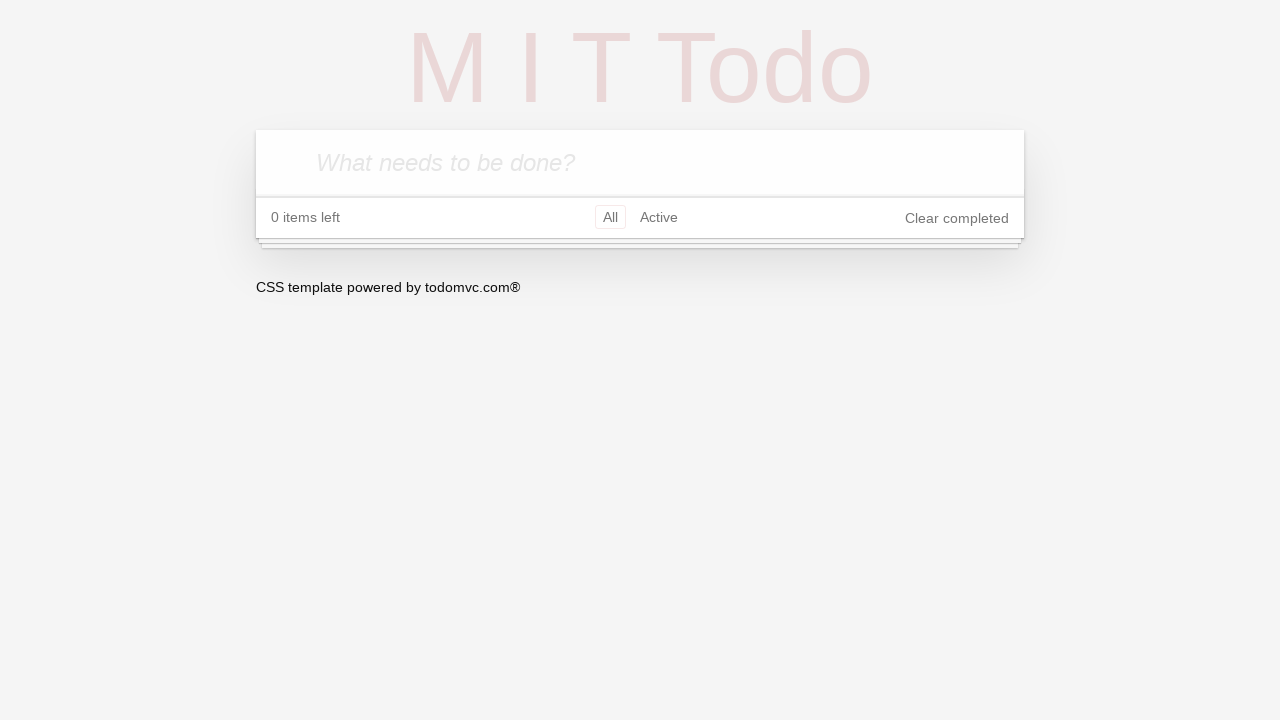